Tests alert popup handling by triggering different types of alerts and accepting them

Starting URL: https://demoqa.com/alerts

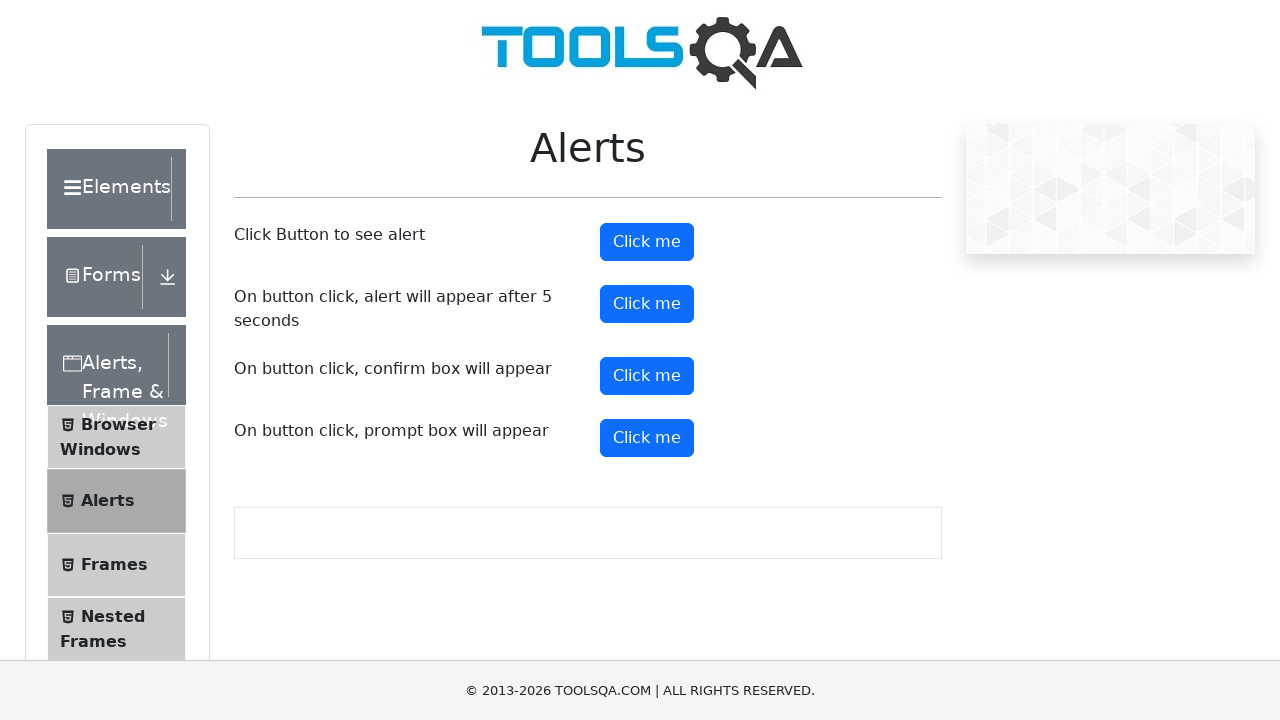

Clicked the timer alert button to trigger alert after 5 seconds at (647, 304) on #timerAlertButton
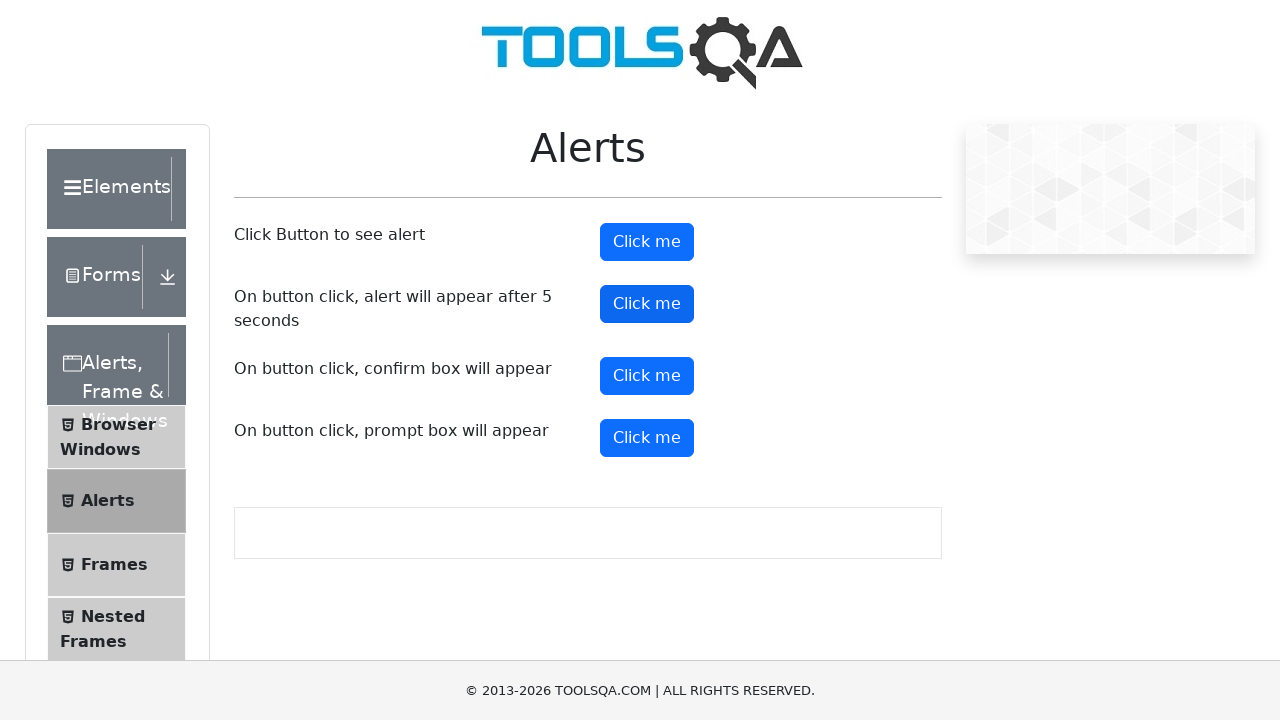

Waited 5 seconds for timer alert to appear
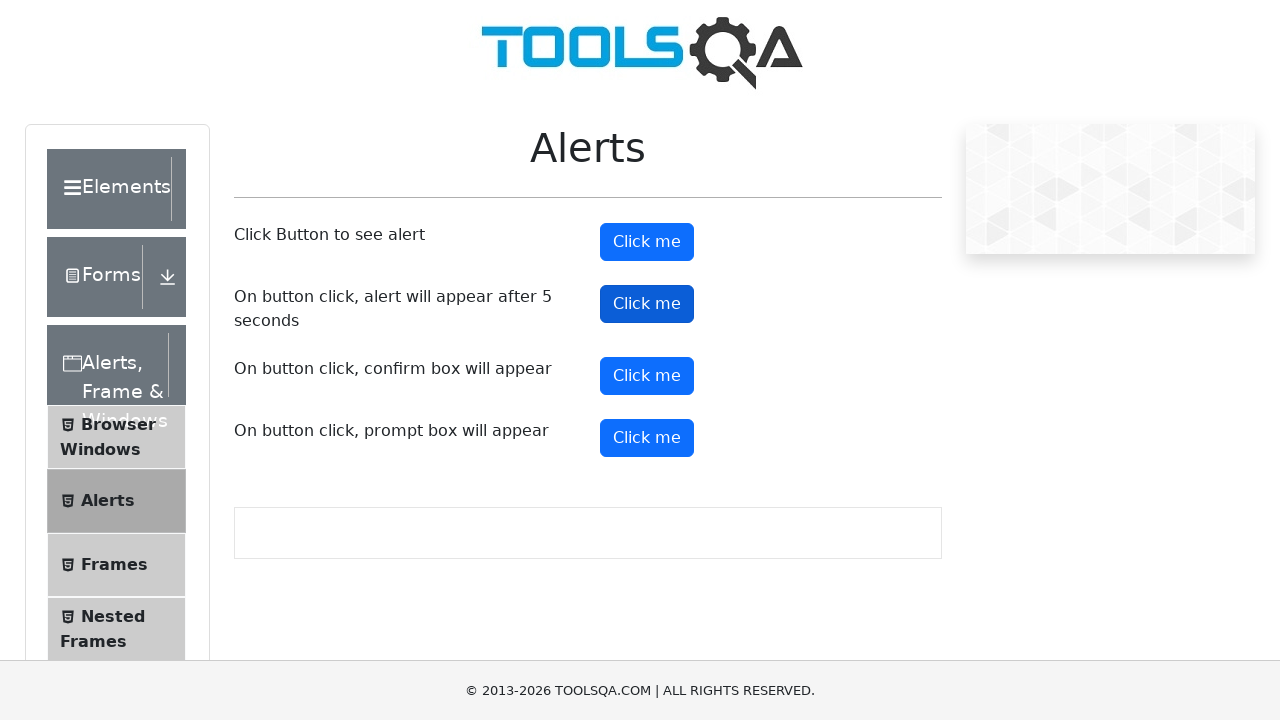

Set up dialog handler to automatically accept alerts
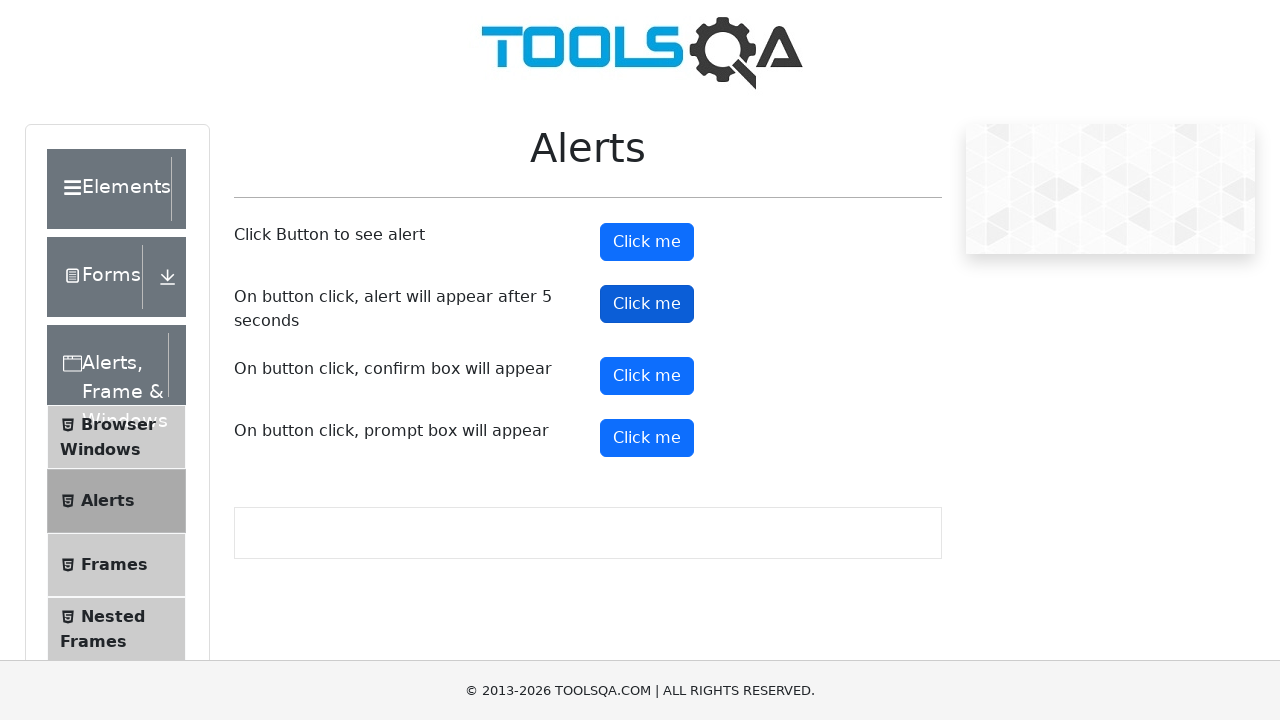

Clicked the regular alert button at (647, 242) on #alertButton
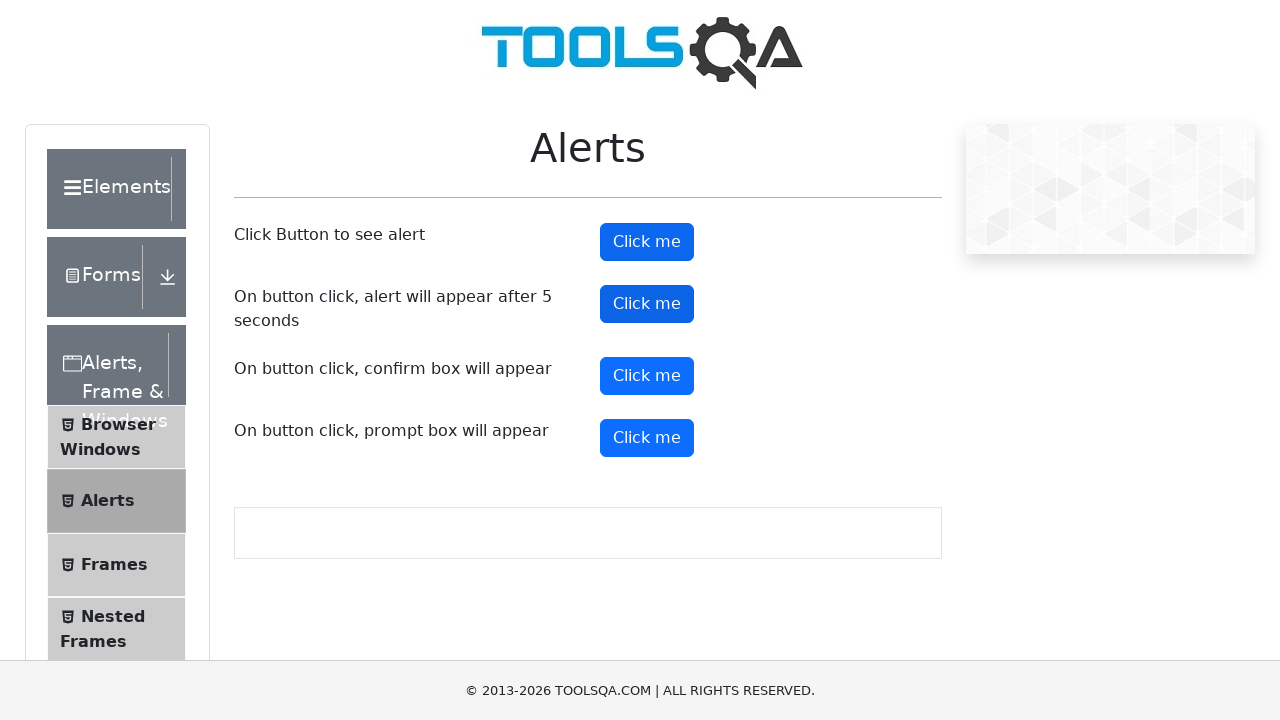

Waited 500ms for alert to be processed and accepted
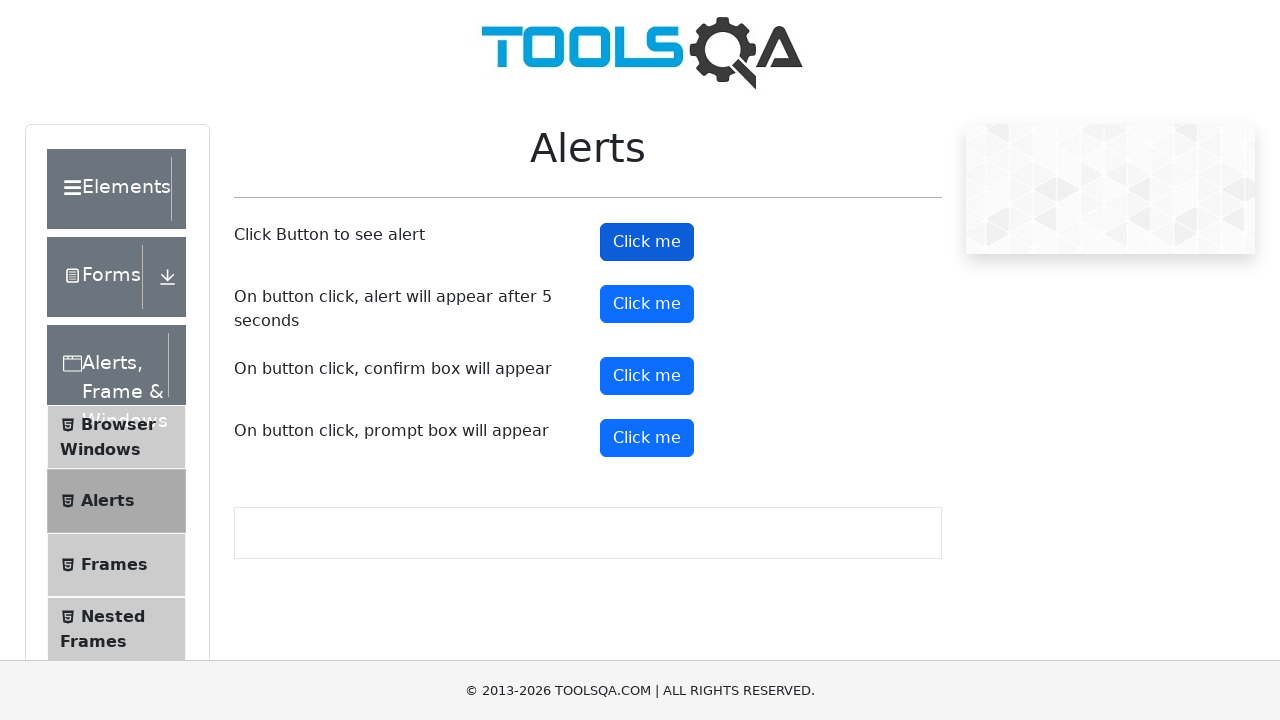

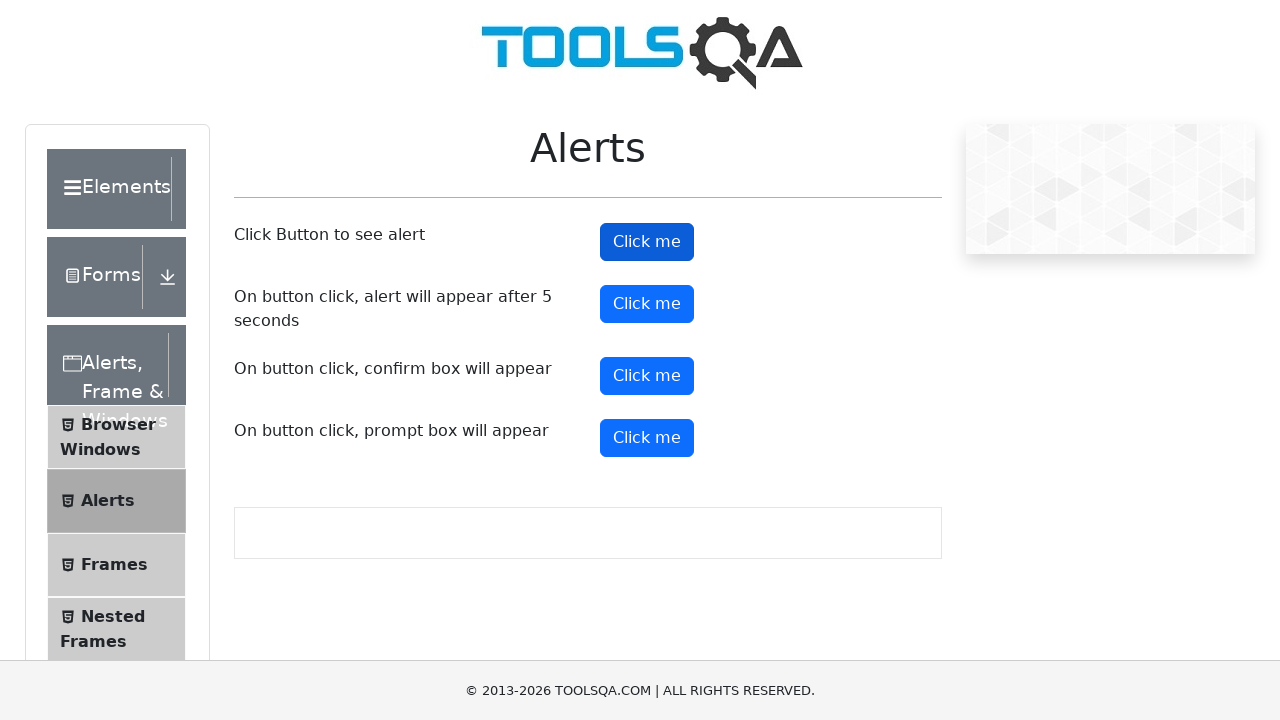